Tests a Polish text-to-speech website by entering text into an input field and clicking the play button to generate audio output.

Starting URL: https://ttsmp3.com/text-to-speech/Polish/

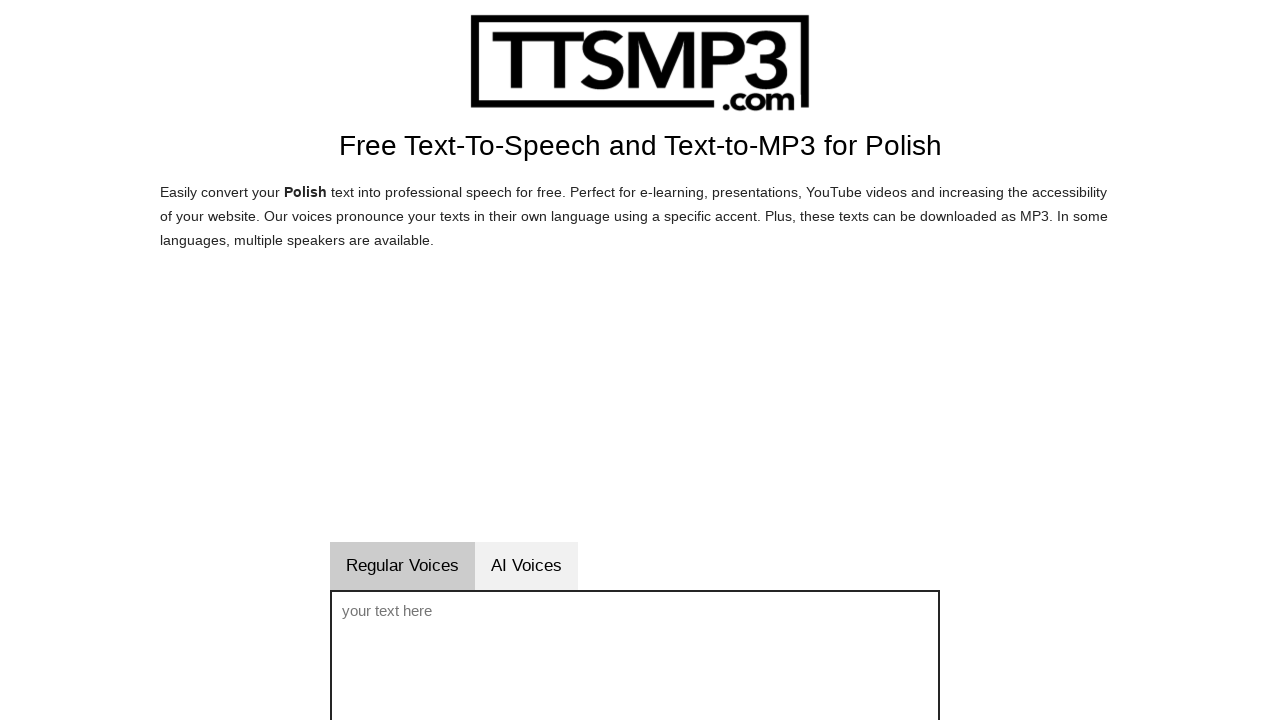

Text input field loaded
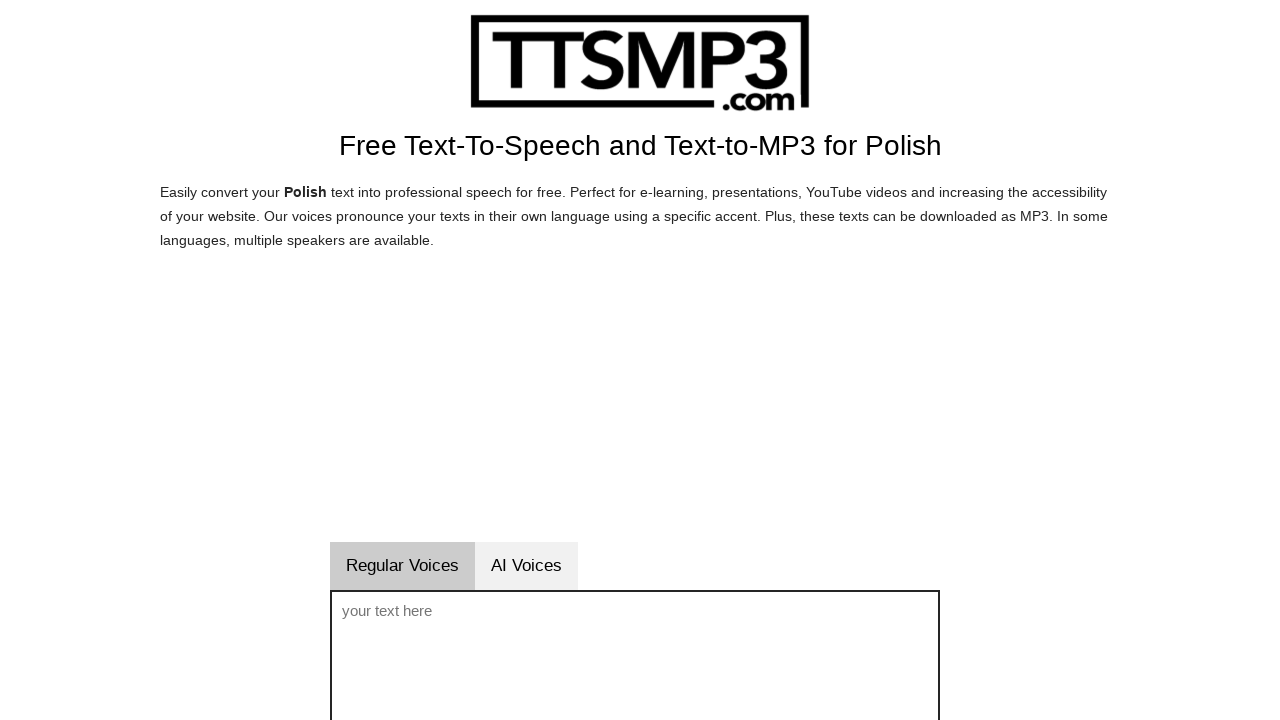

Located text input field
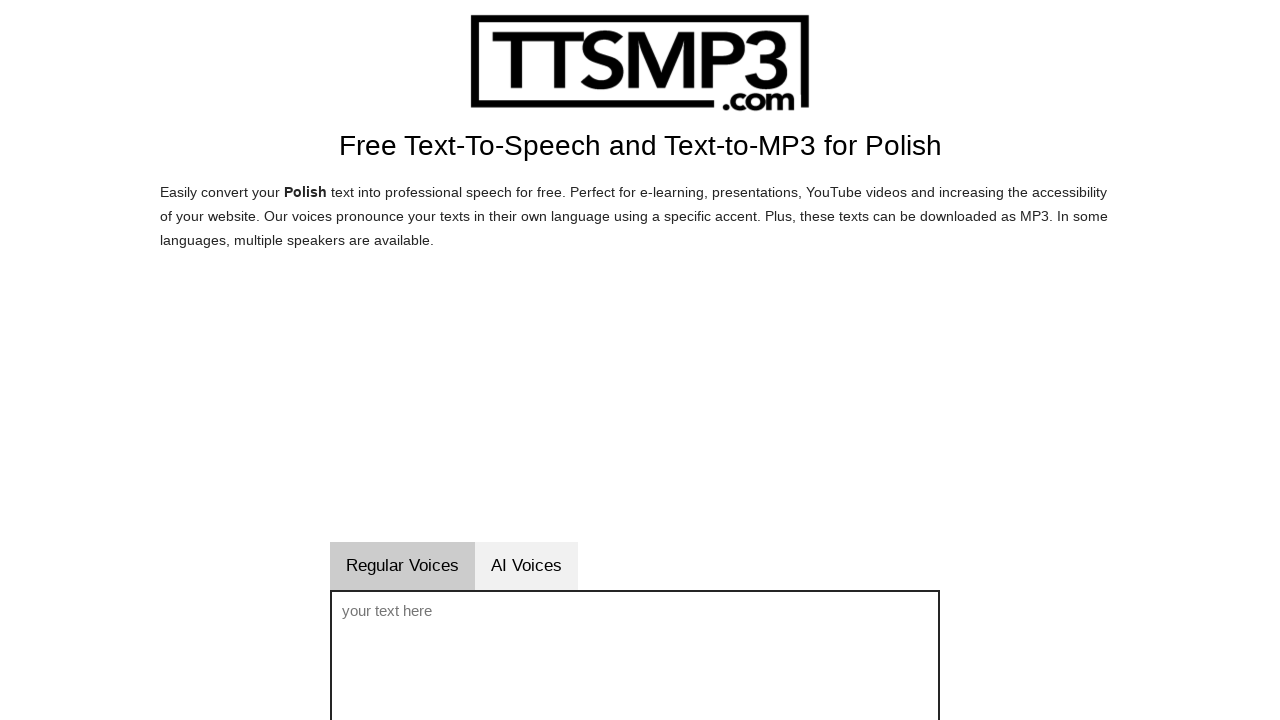

Cleared text input field on #voicetext
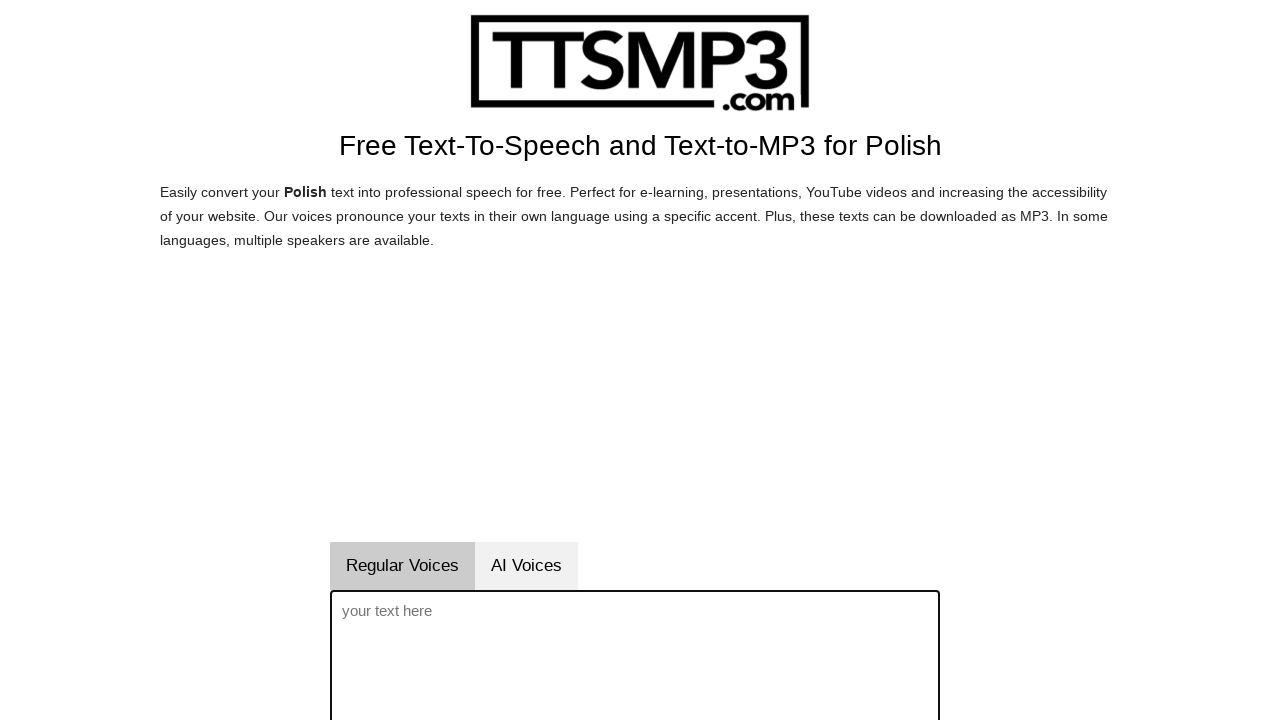

Filled text input with Polish test phrase: 'Dzień dobry, to jest test automatyzacji przeglądarki' on #voicetext
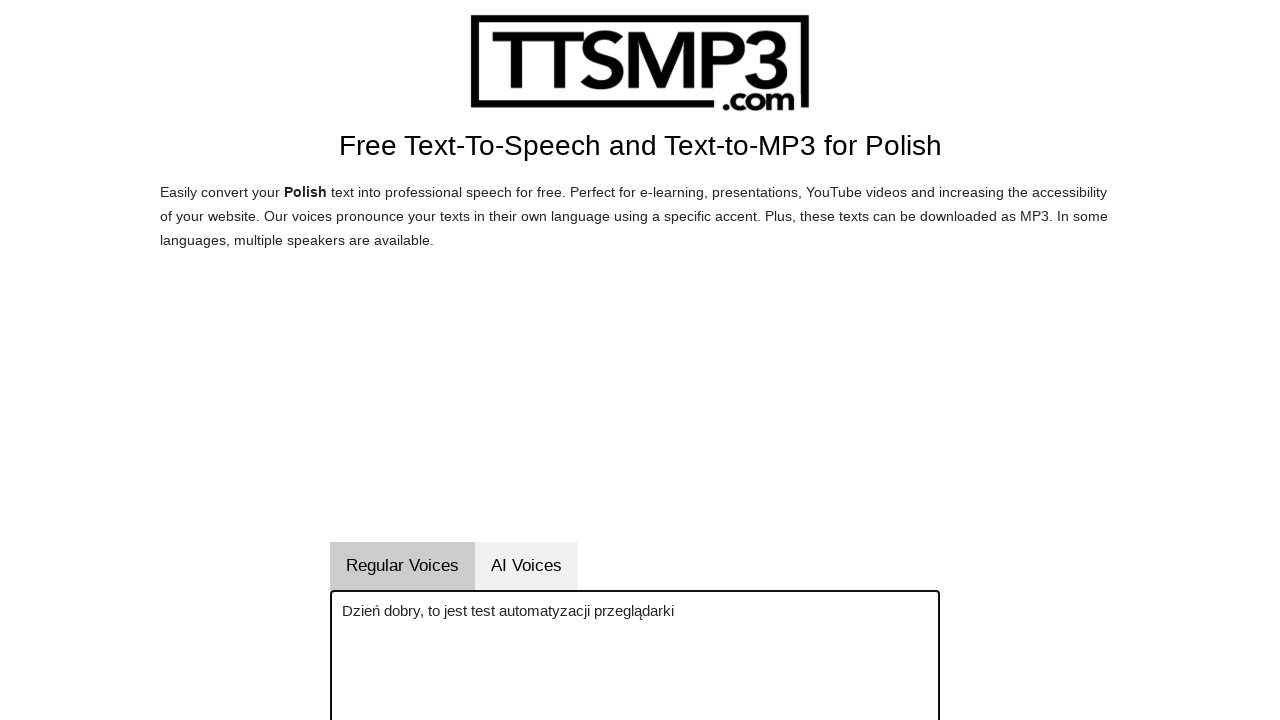

Clicked play button to generate audio output at (694, 360) on #vorlesenbutton
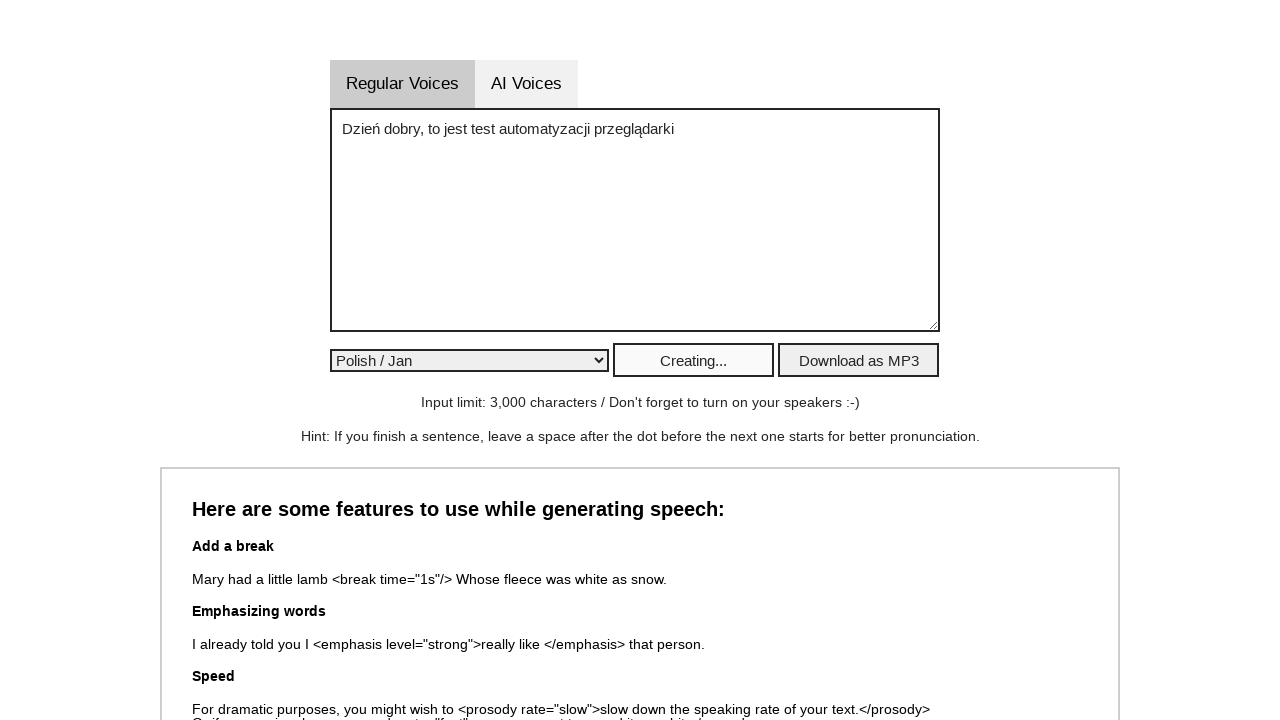

Waited 3 seconds for audio to start playing
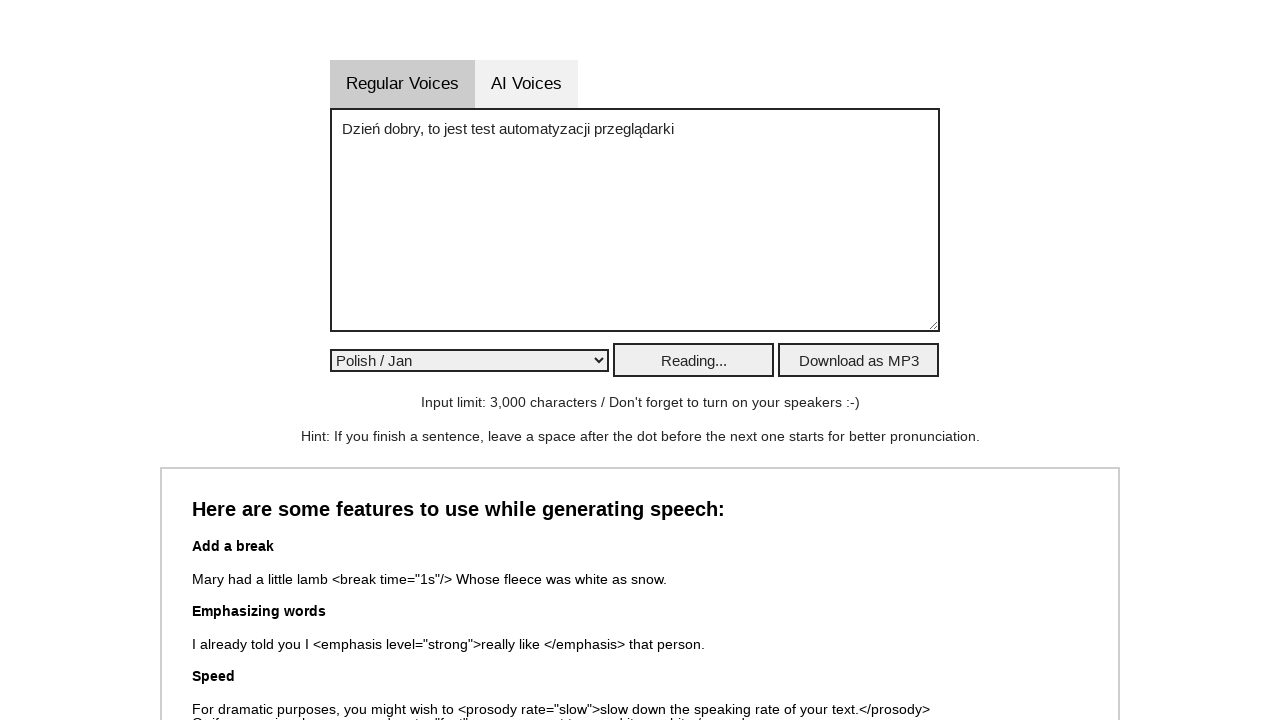

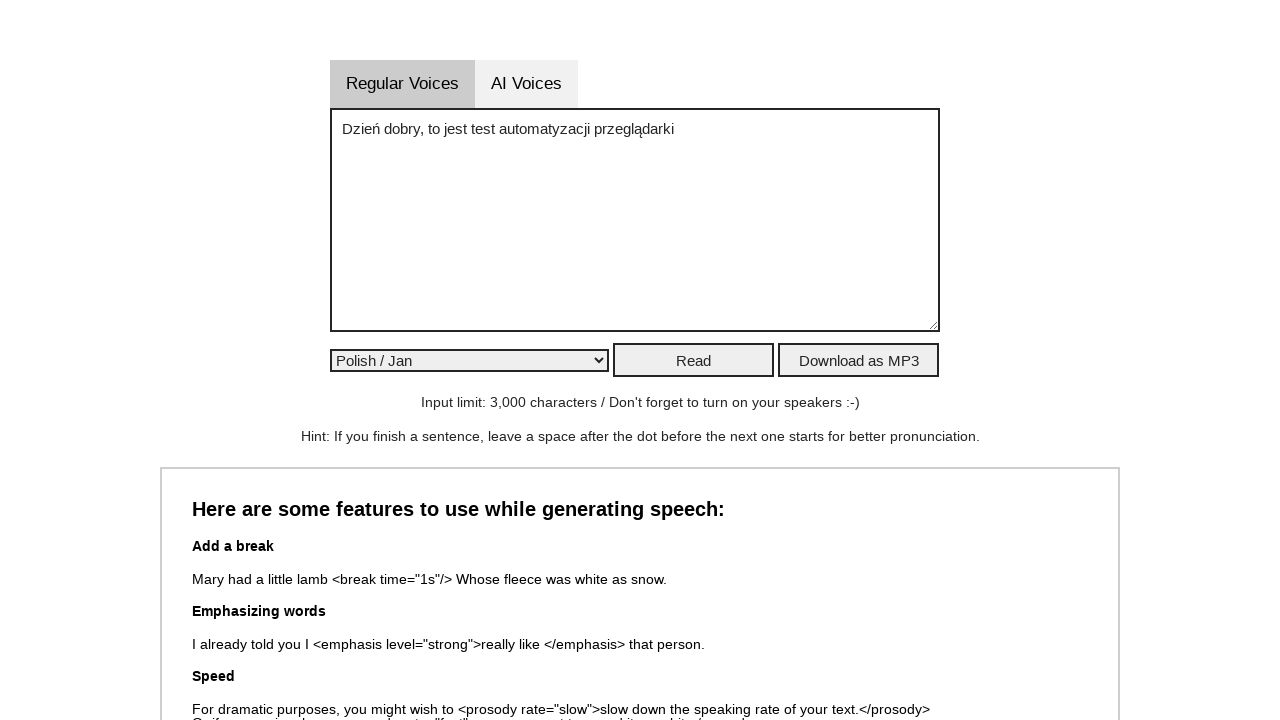